Tests that the password input field properly hides the entered password

Starting URL: https://bonigarcia.dev/selenium-webdriver-java/

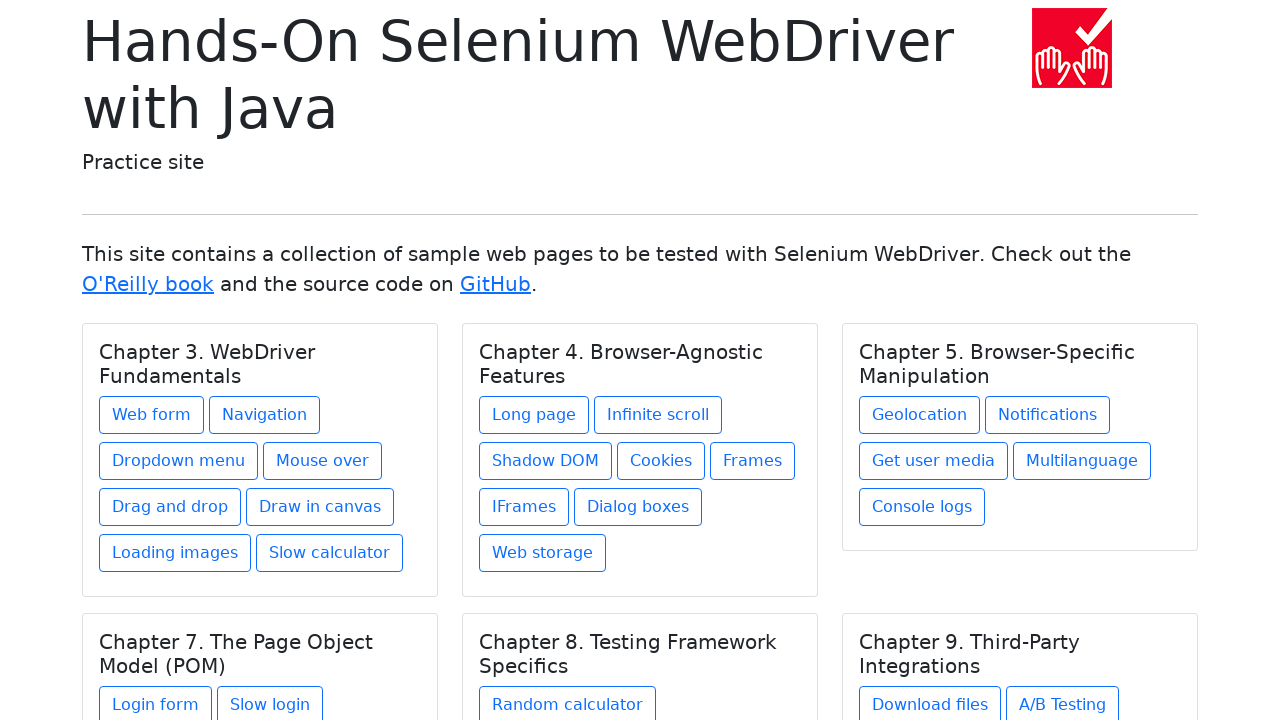

Clicked Web form link at (152, 415) on text=Web form
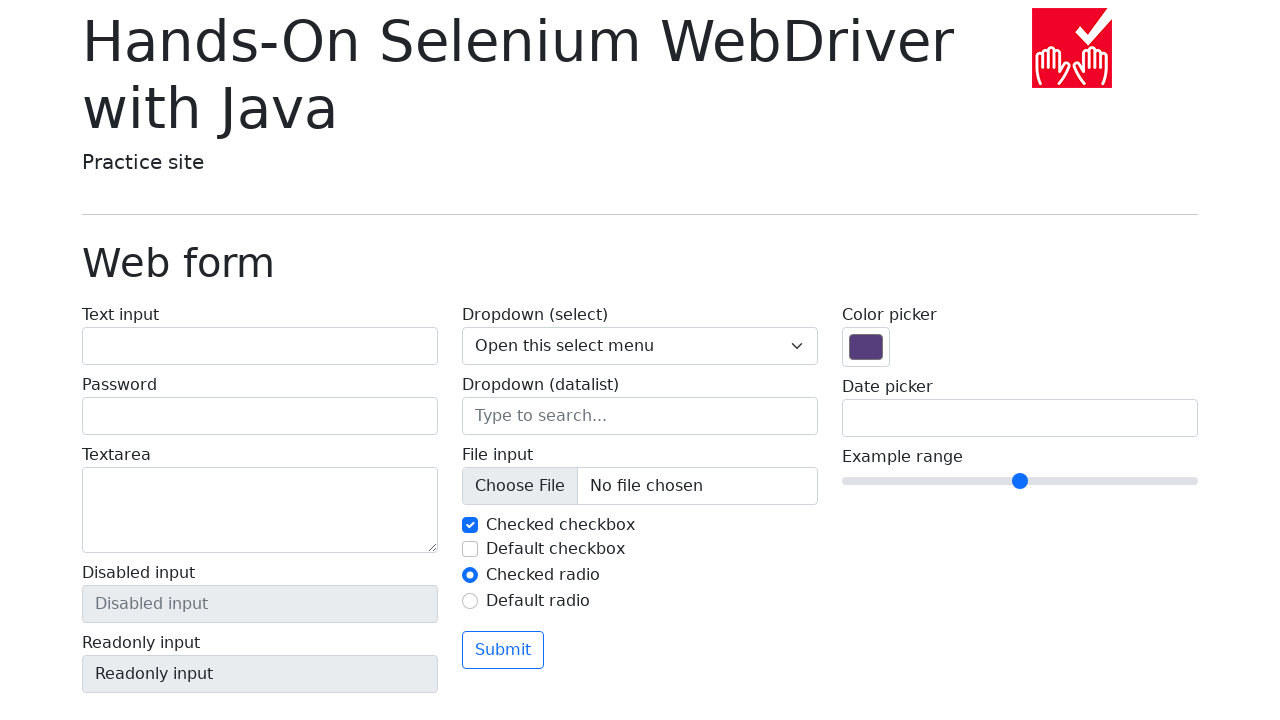

Filled password input field with 'secretpass789' on input[name='my-password']
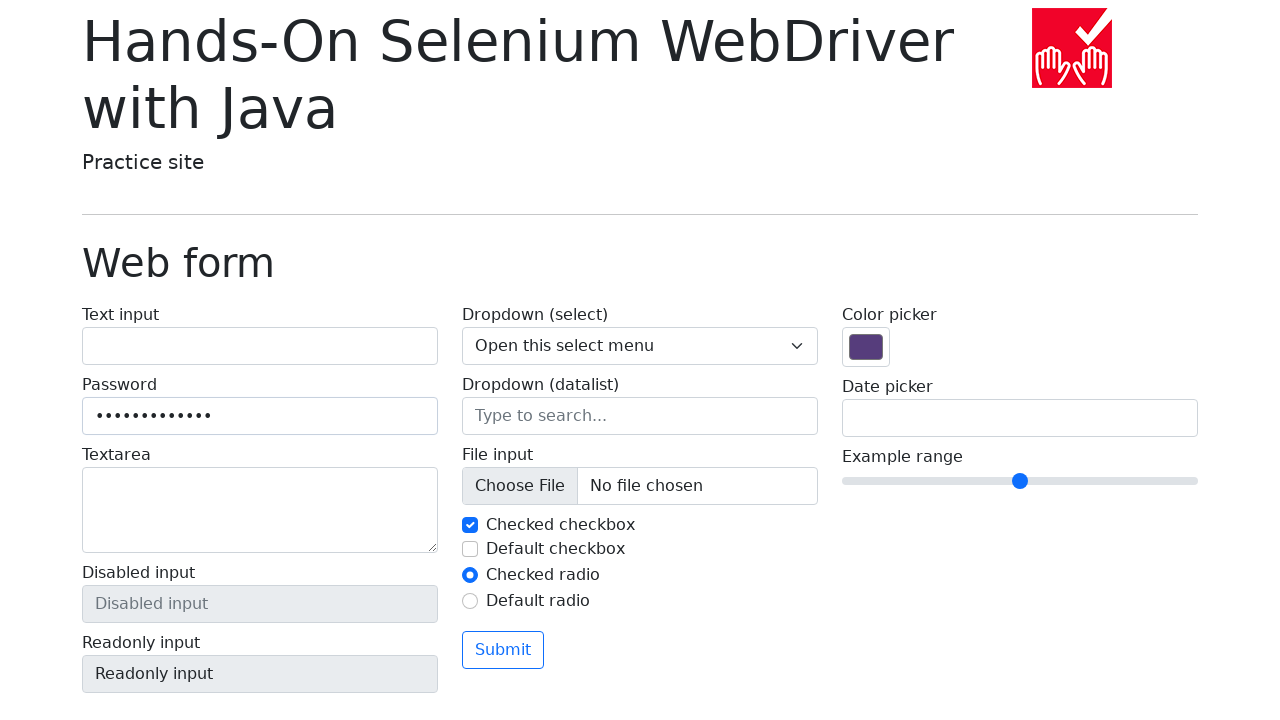

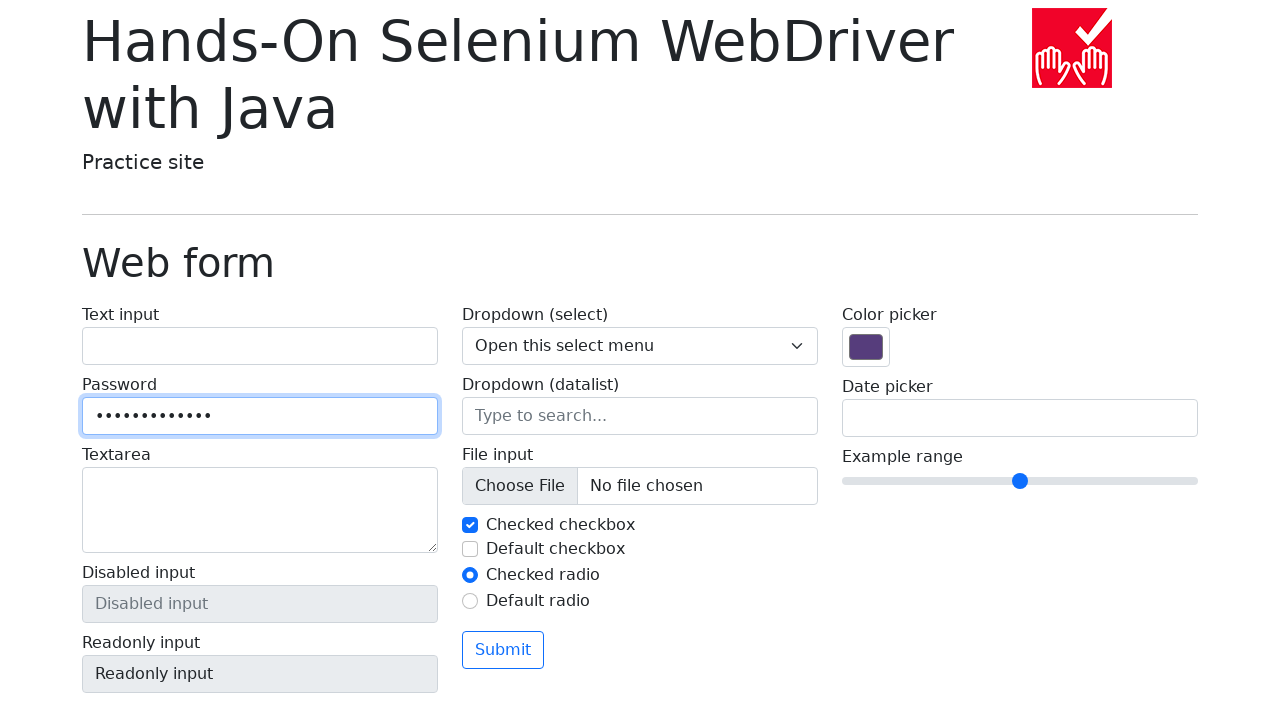